Tests a data types form by filling all input fields (first name, last name, address, email, phone, city, country, job position, company, zip code) and submitting the form, then verifying the form validation results.

Starting URL: https://bonigarcia.dev/selenium-webdriver-java/data-types.html

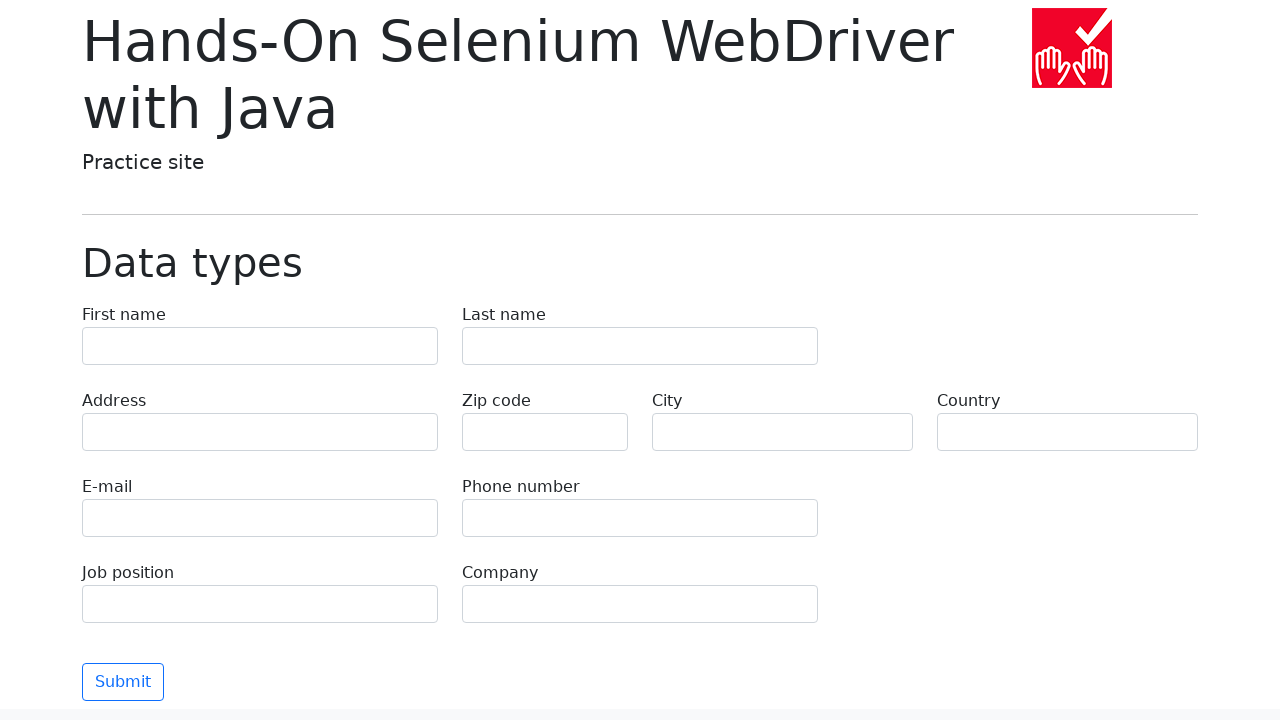

Filled first name field with 'Michael' on input[name="first-name"]
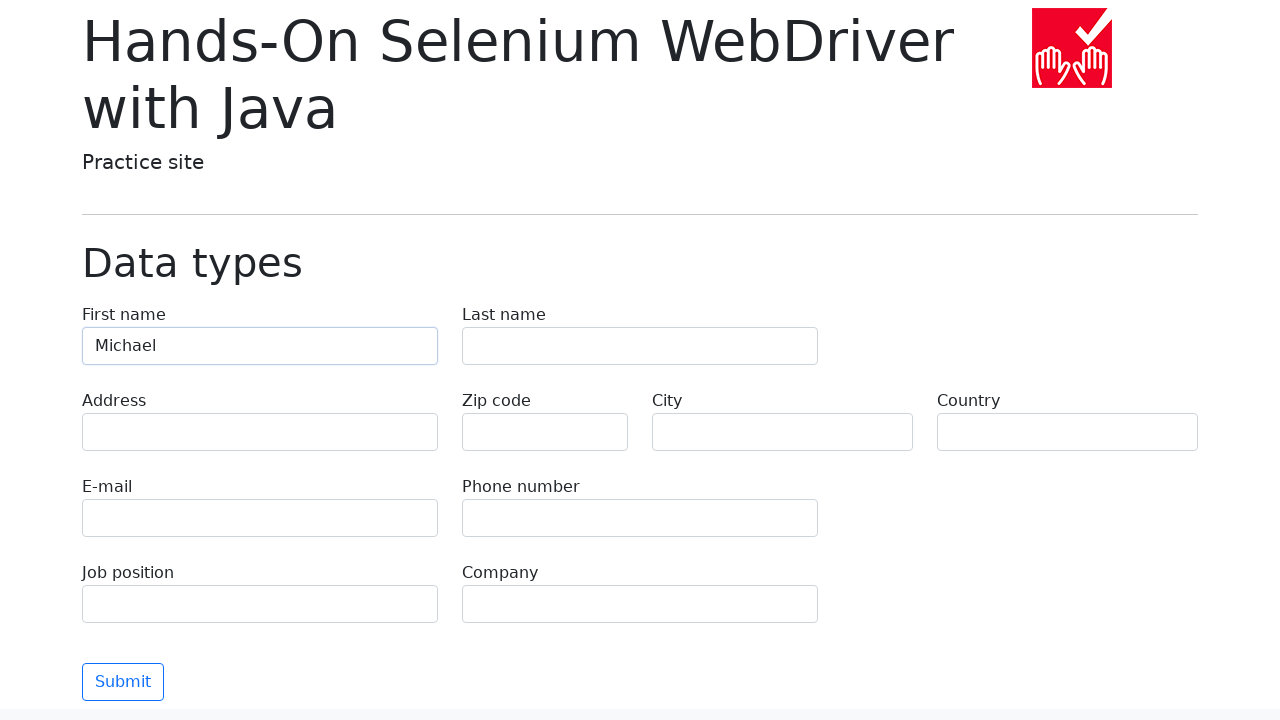

Filled last name field with 'Johnson' on input[name="last-name"]
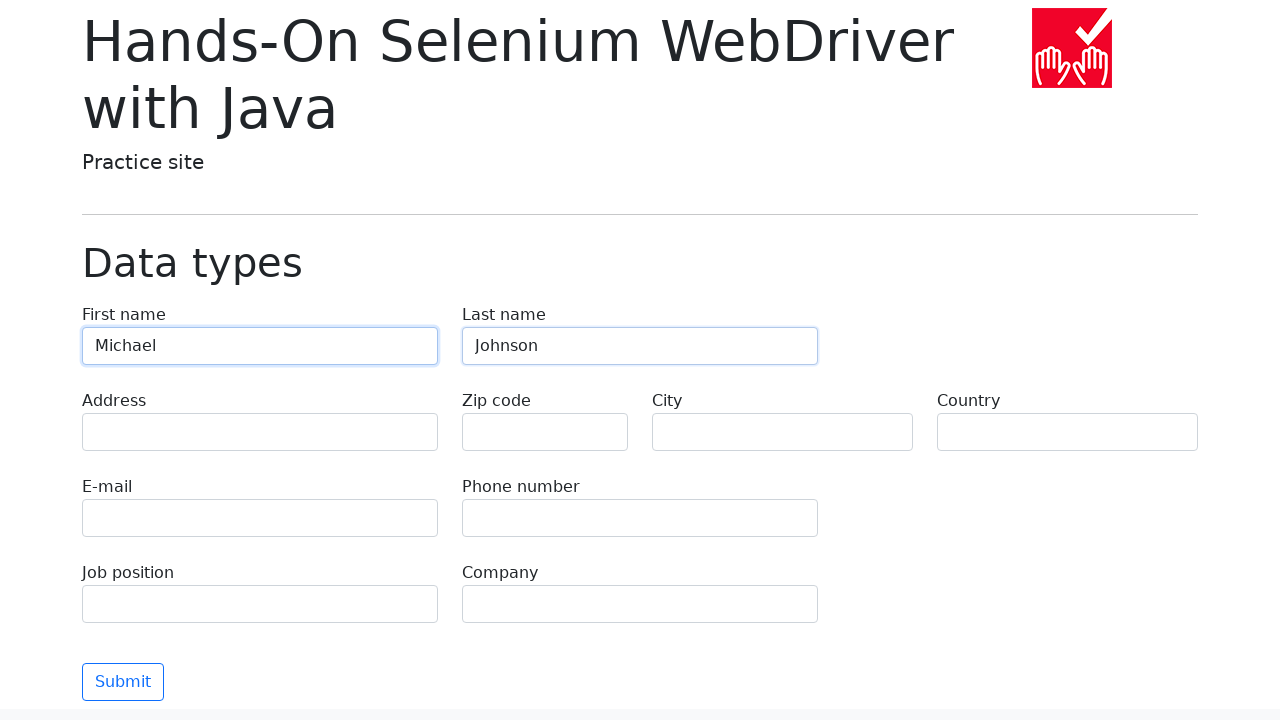

Filled address field with '742 Evergreen Terrace' on input[name="address"]
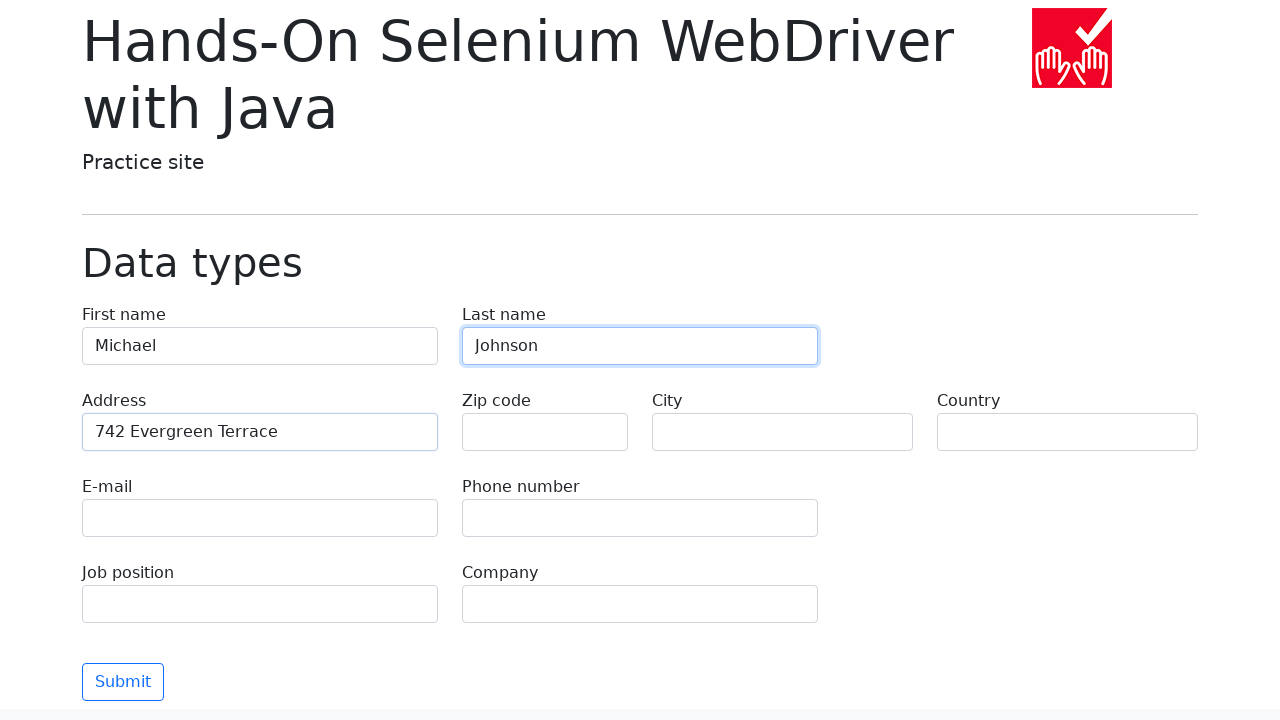

Filled email field with 'michael.johnson@example.com' on input[name="e-mail"]
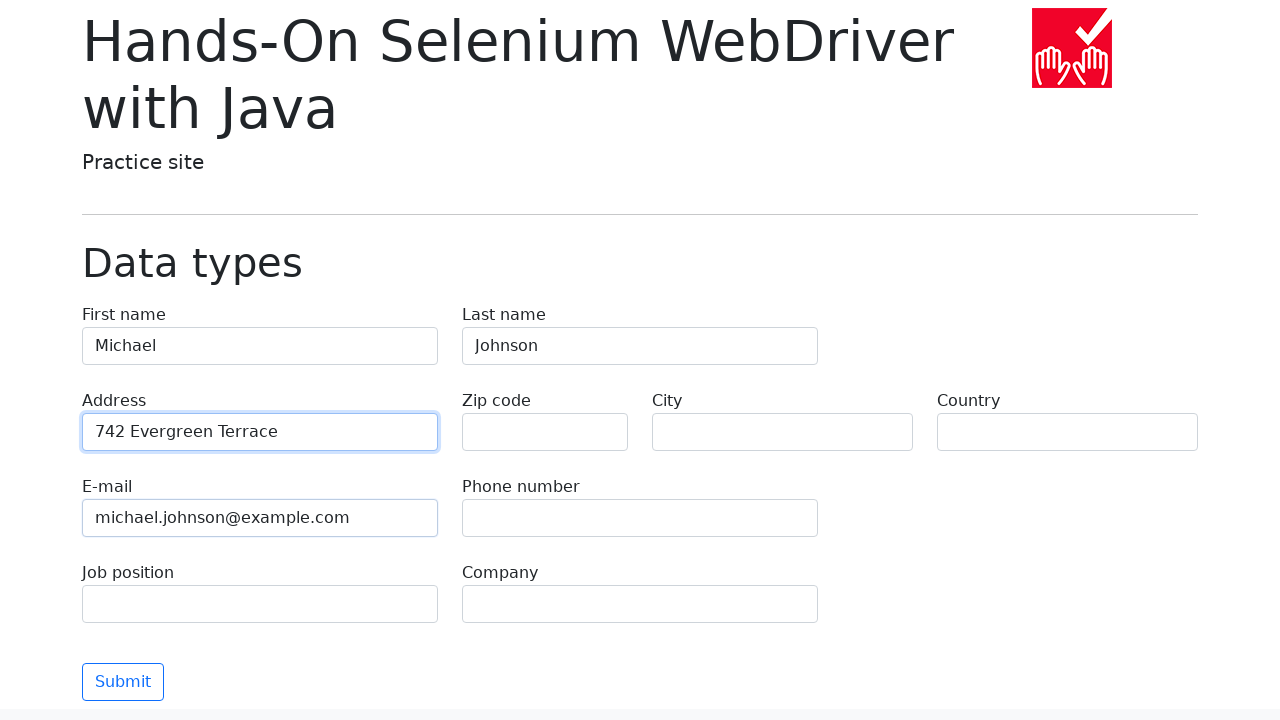

Filled phone field with '+1-555-234-5678' on input[name="phone"]
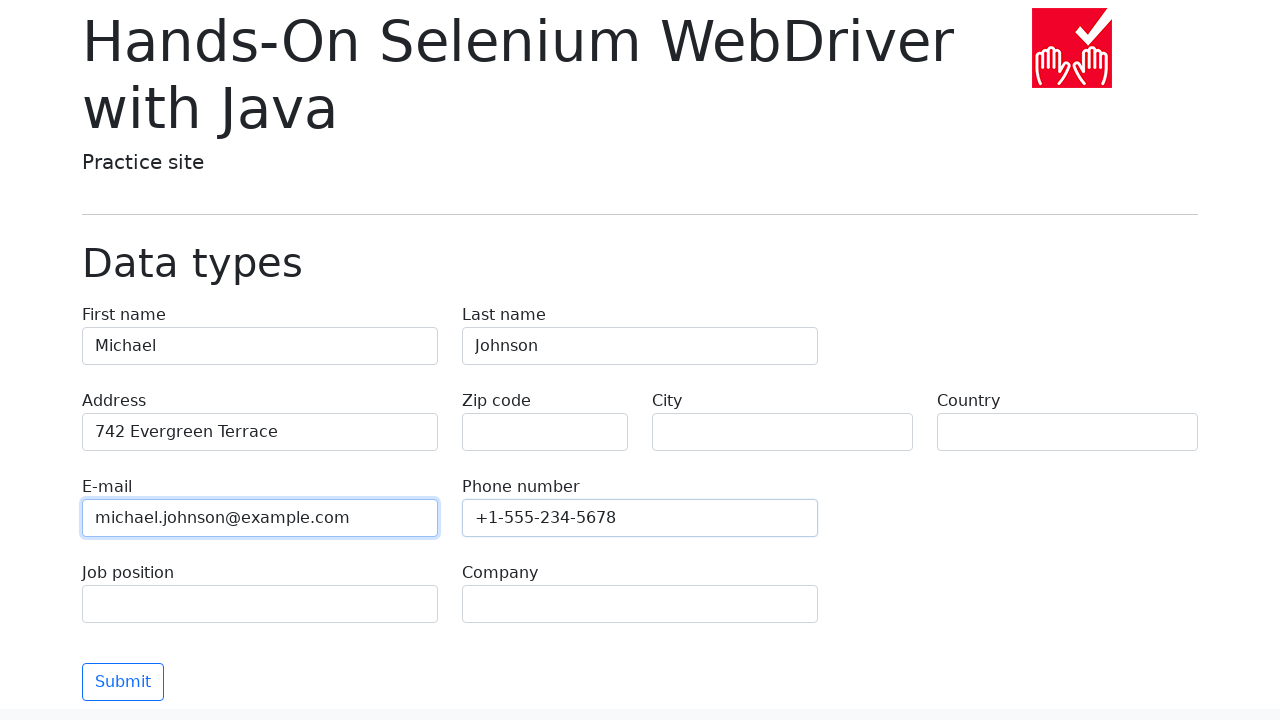

Filled city field with 'Springfield' on input[name="city"]
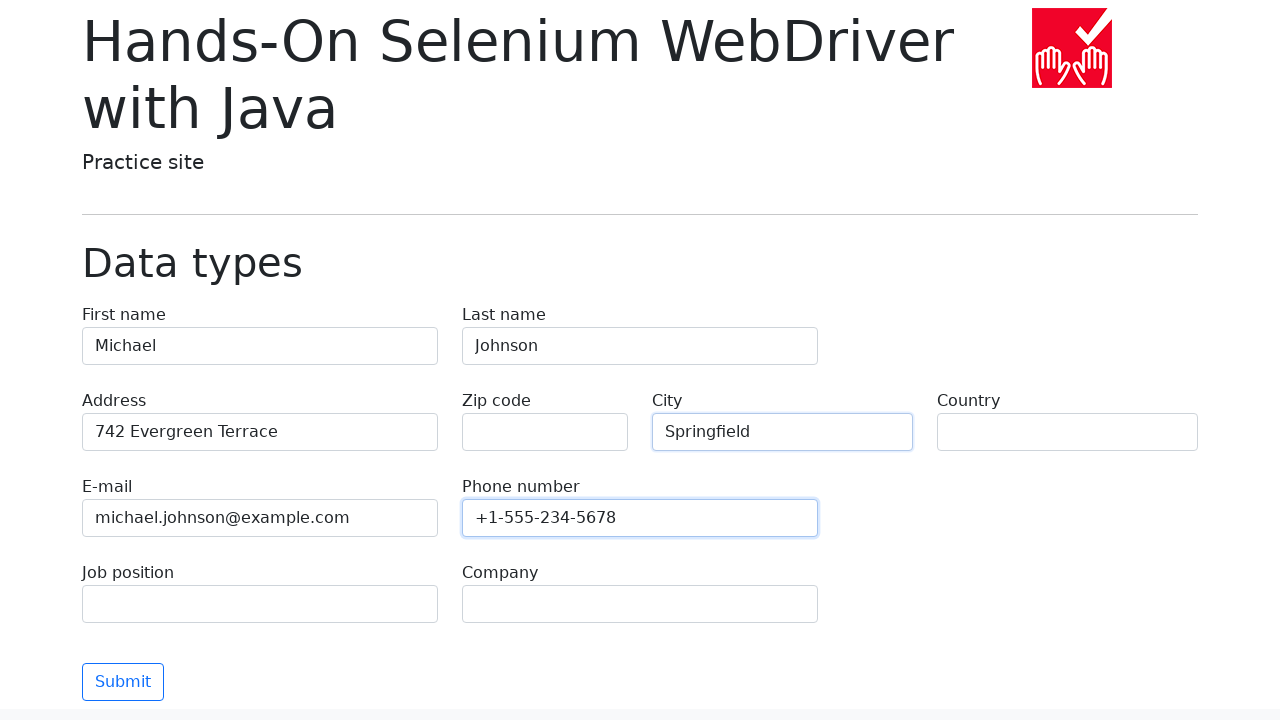

Filled country field with 'United States' on input[name="country"]
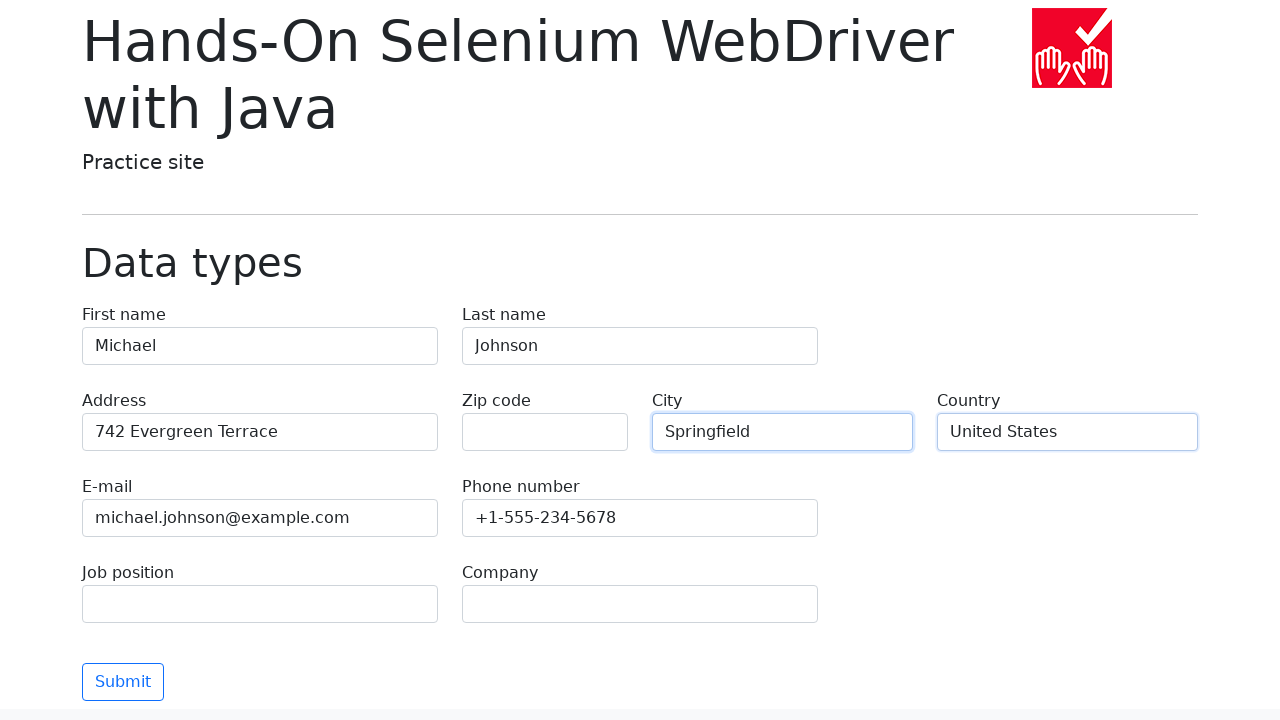

Filled job position field with 'Software Engineer' on input[name="job-position"]
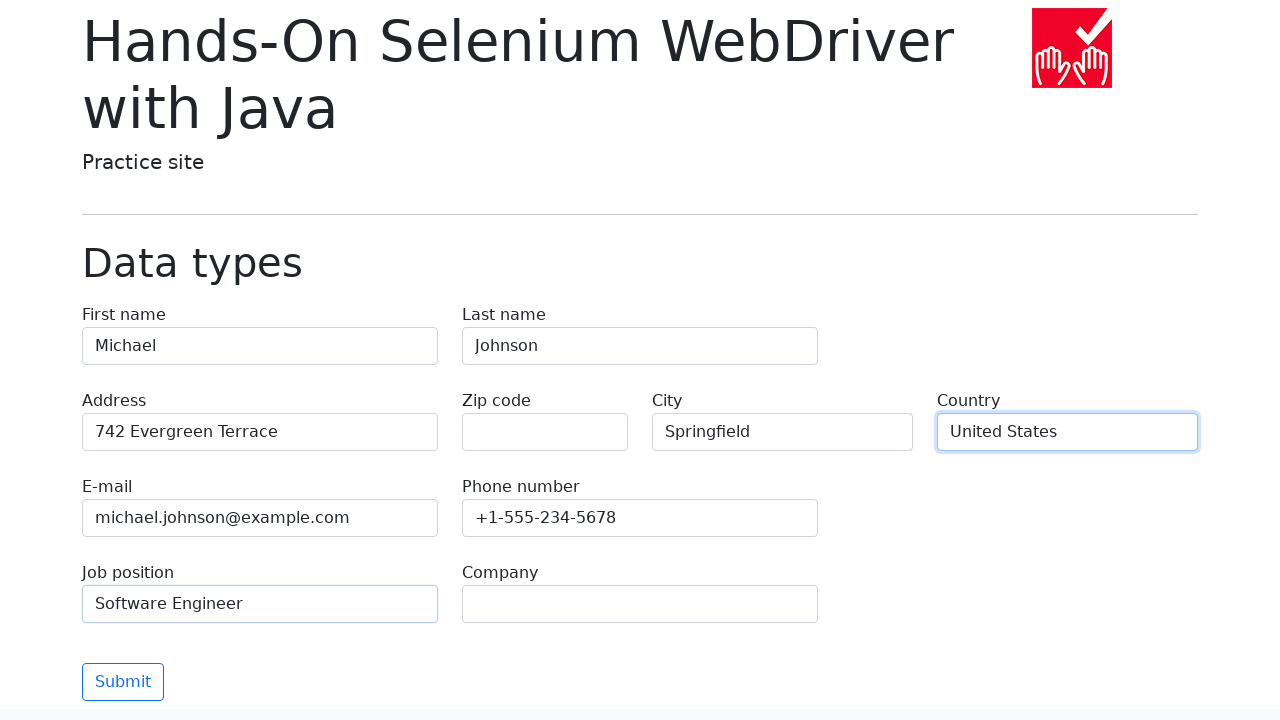

Filled company field with 'Tech Solutions Inc' on input[name="company"]
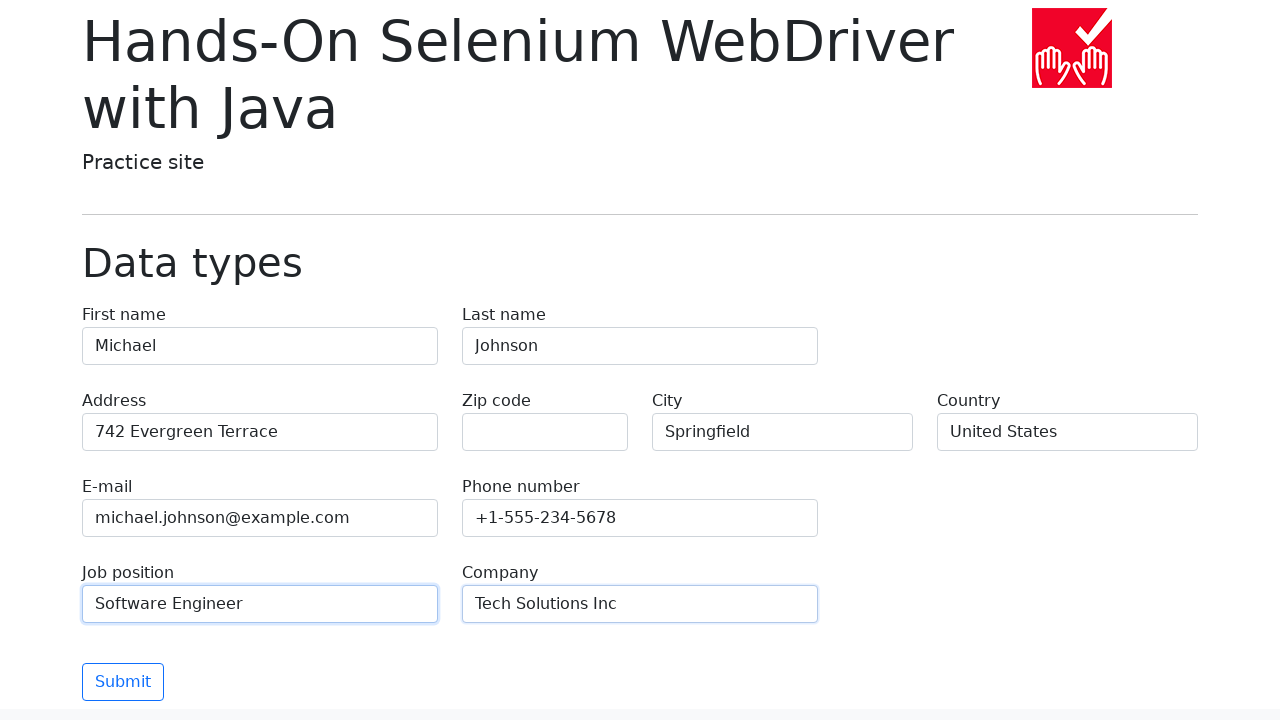

Filled zip code field with '90210' on input[name="zip-code"]
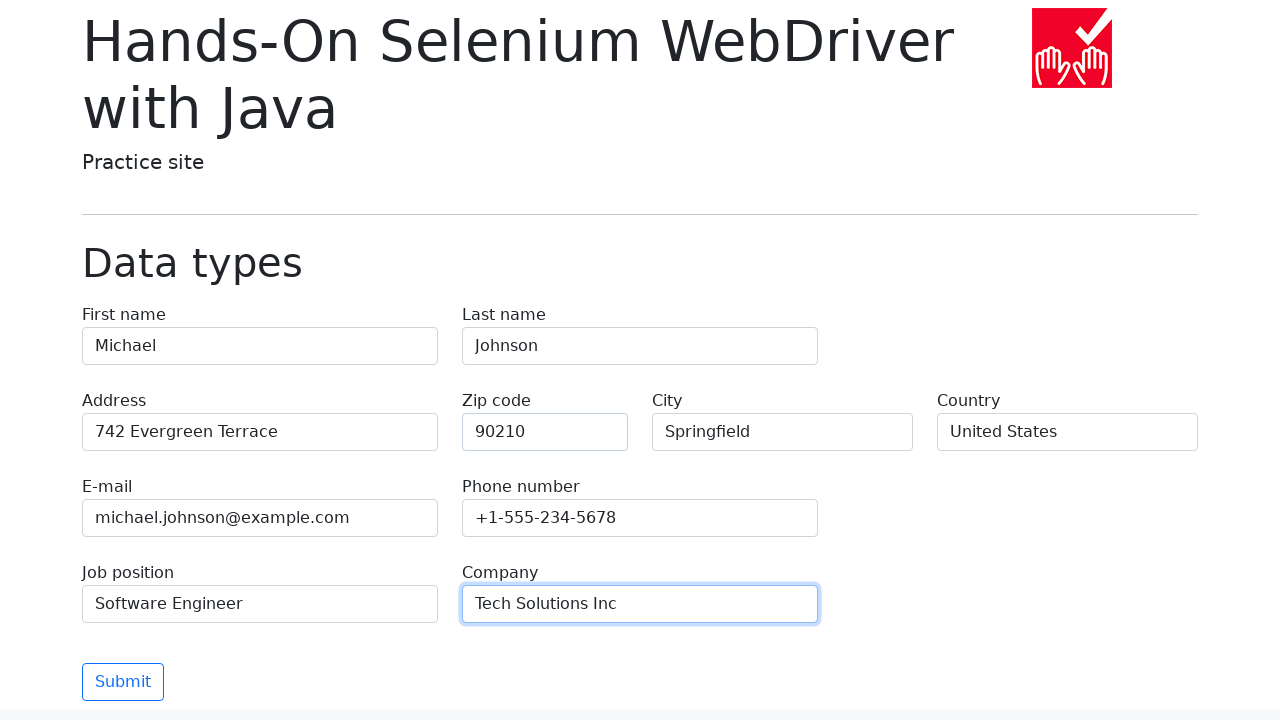

Clicked submit button to submit form at (123, 682) on button[type="submit"]
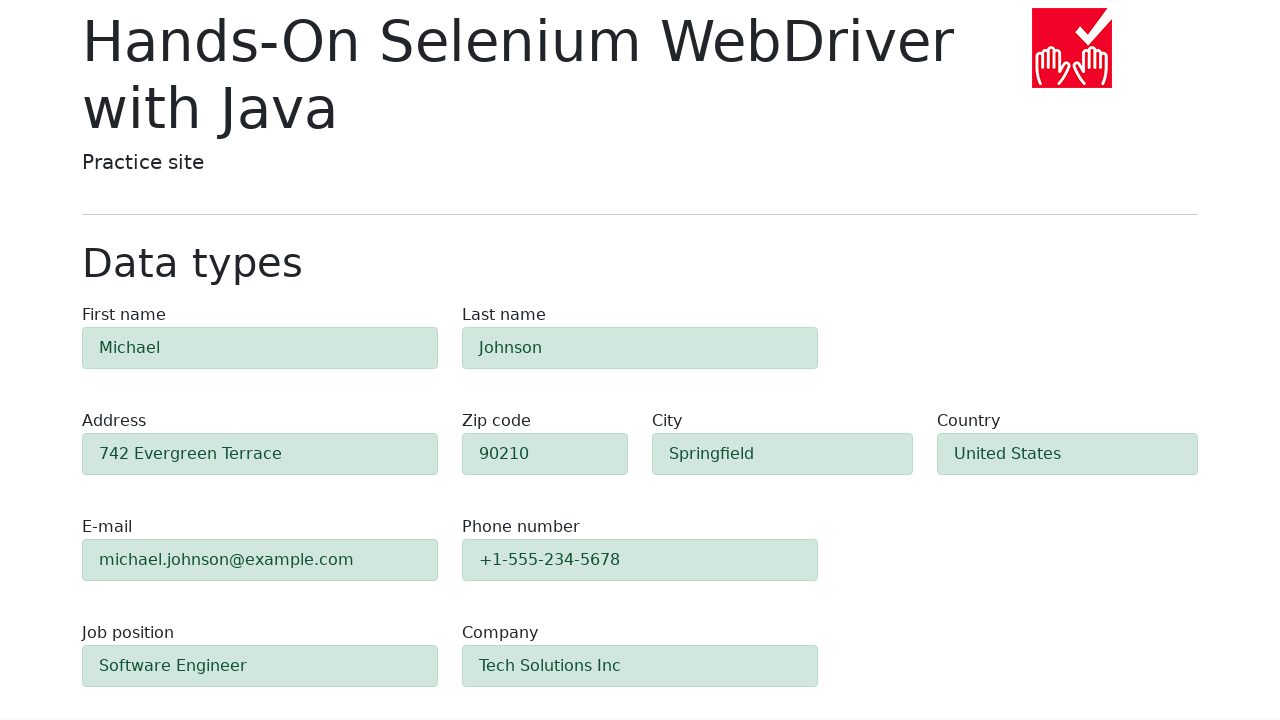

Form validation results appeared
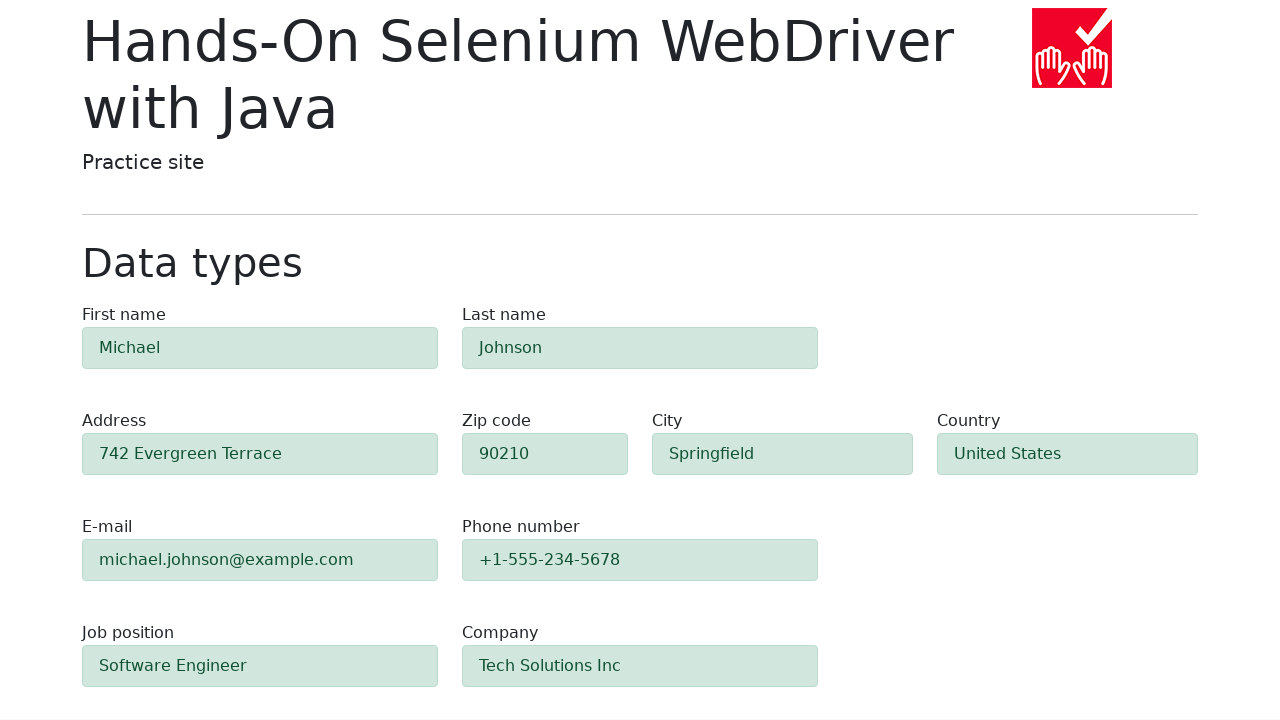

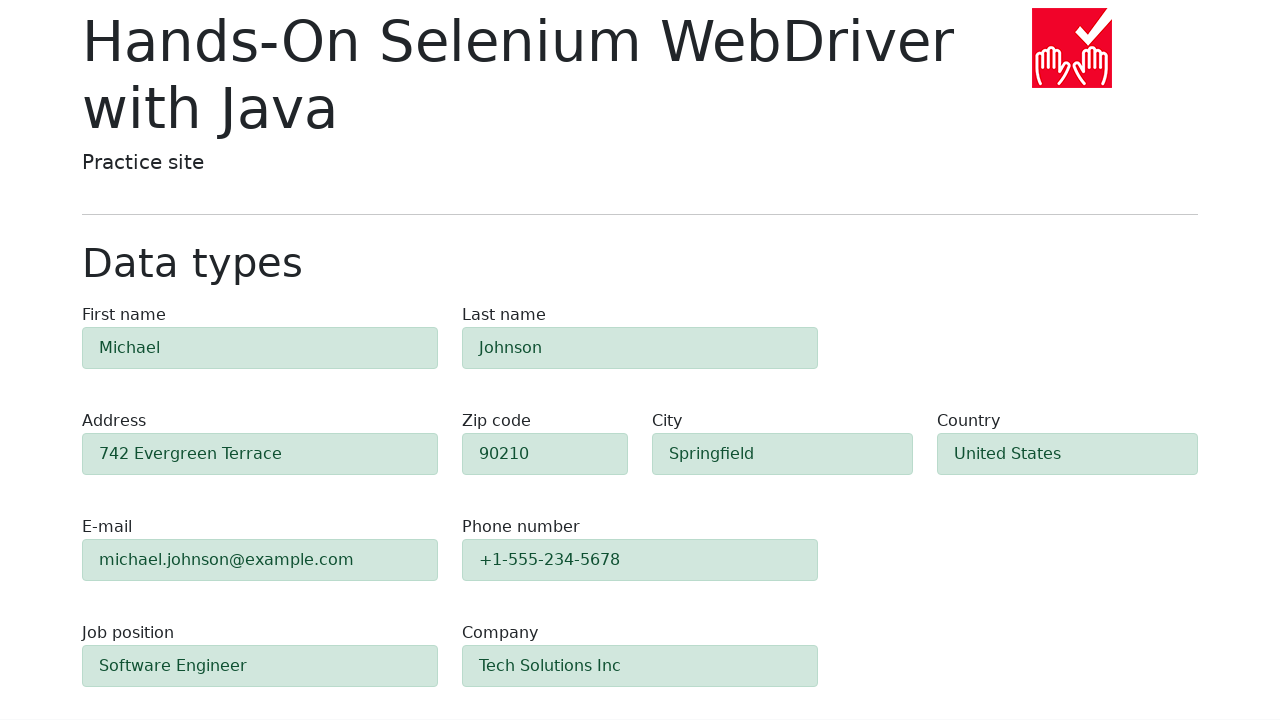